Tests the add to cart functionality on an e-commerce practice site by searching through product listings and adding specific items (Cauliflower and Cucumber) to the cart.

Starting URL: https://rahulshettyacademy.com/seleniumPractise/

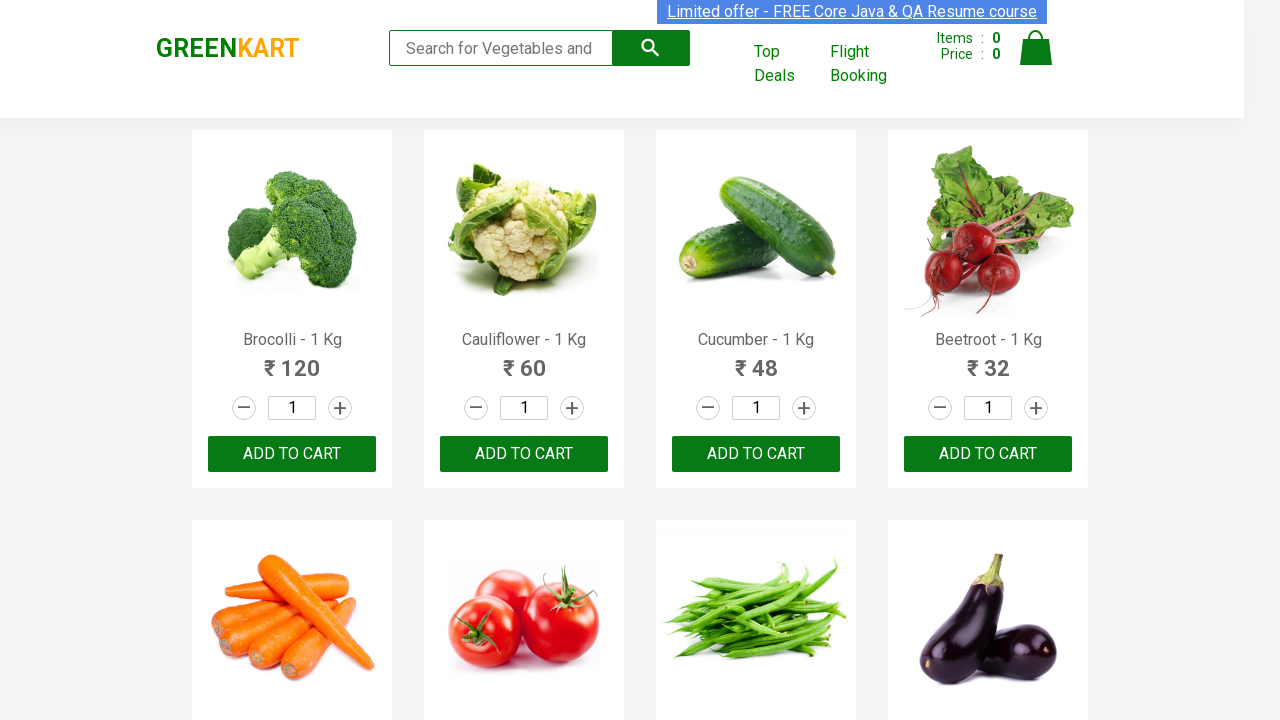

Waited for product listings to load
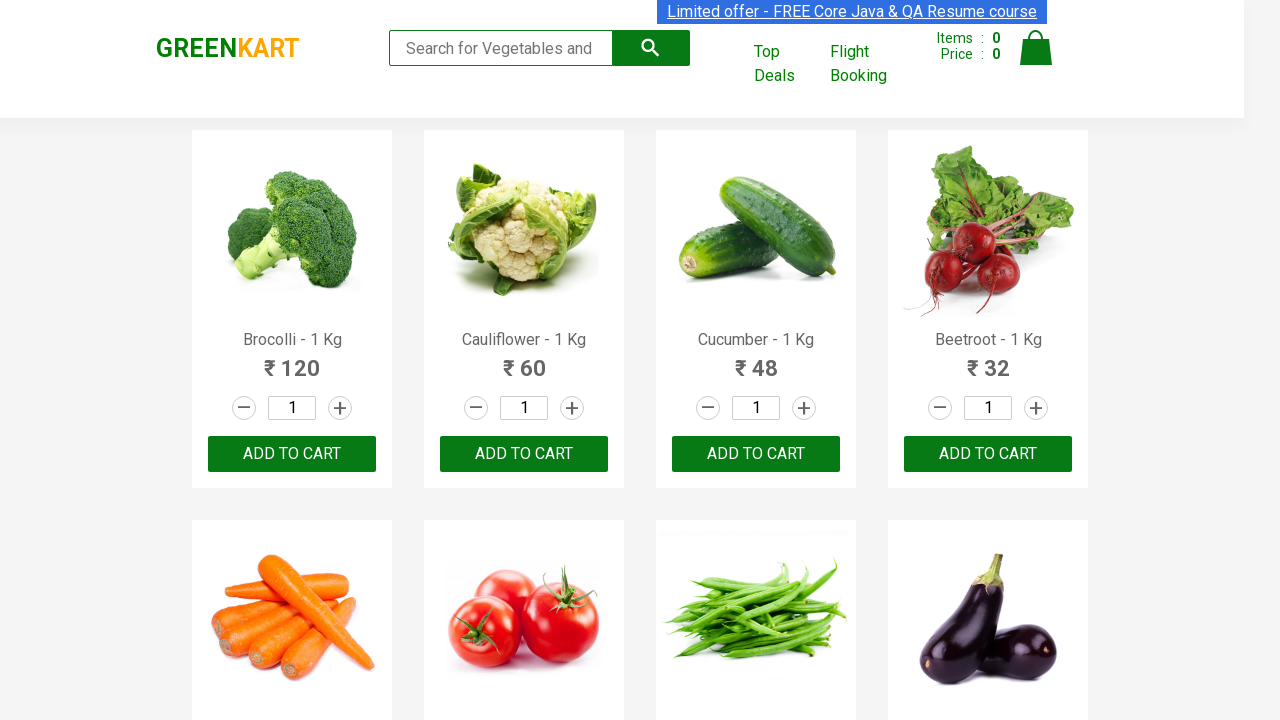

Retrieved all product name elements
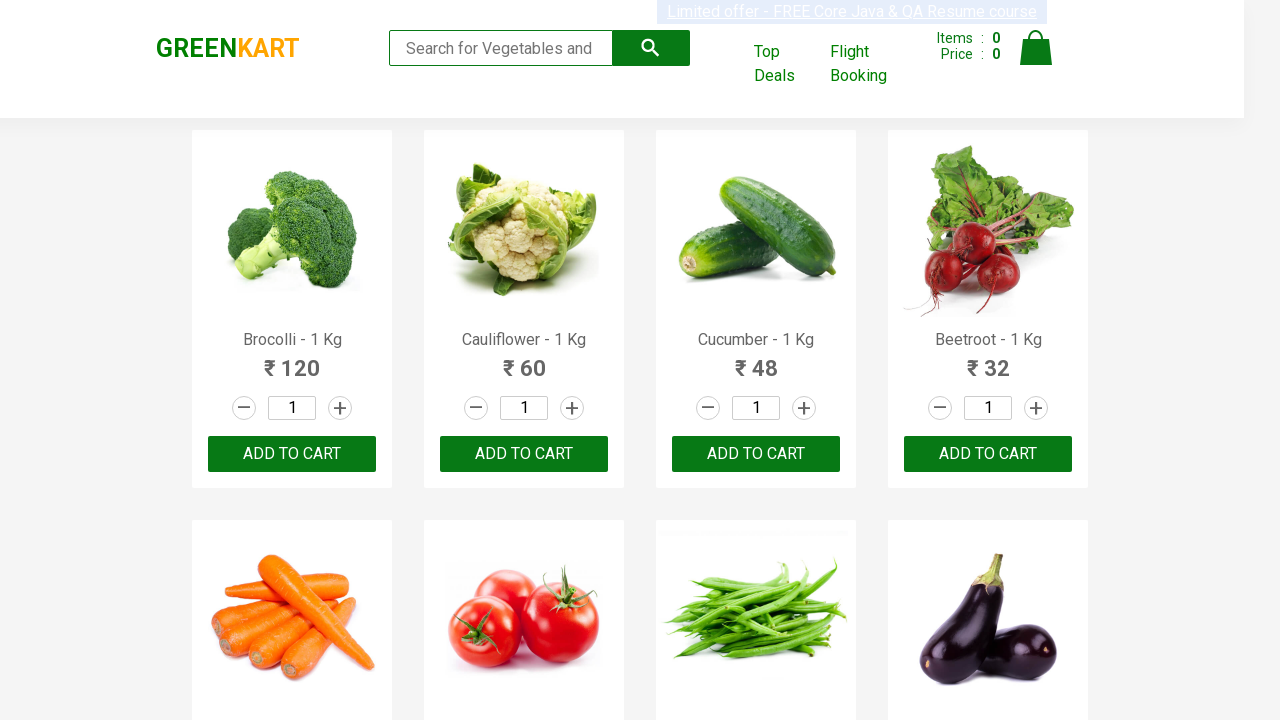

Added 'Cauliflower' to cart at (524, 454) on xpath=//div[@class='product-action']/button >> nth=1
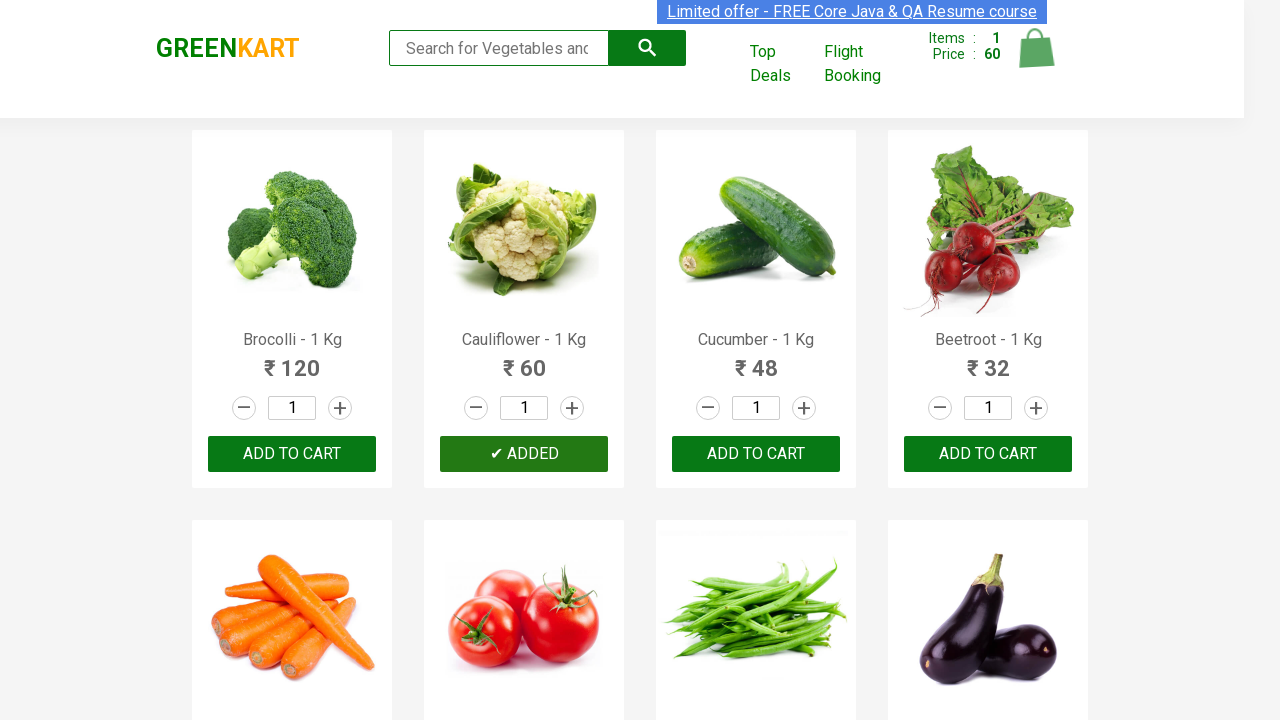

Added 'Cucumber' to cart at (756, 454) on xpath=//div[@class='product-action']/button >> nth=2
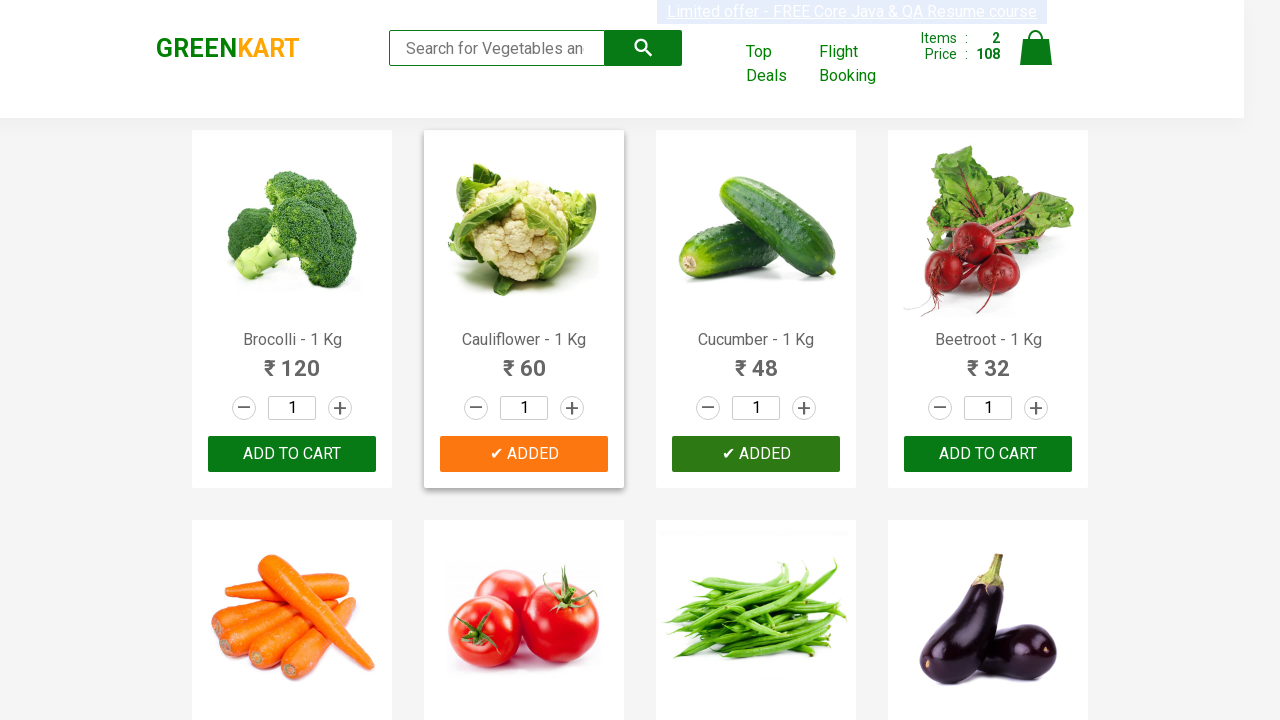

Successfully added both target items to cart
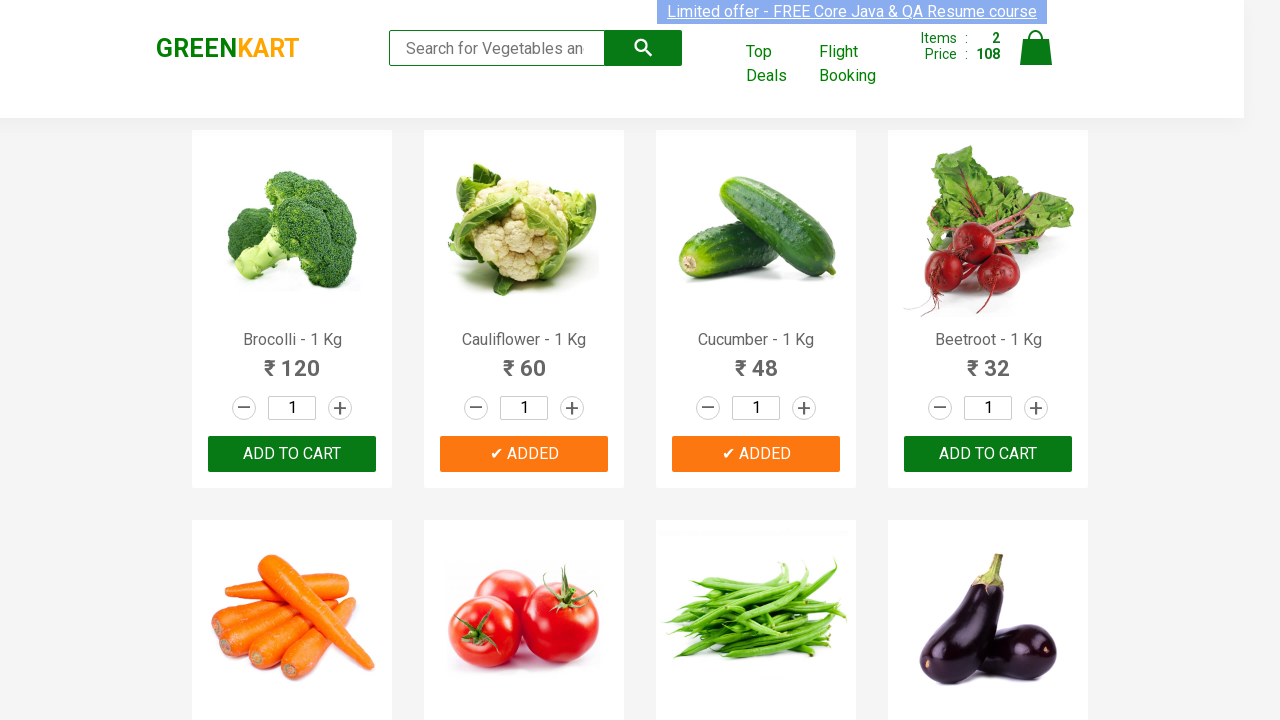

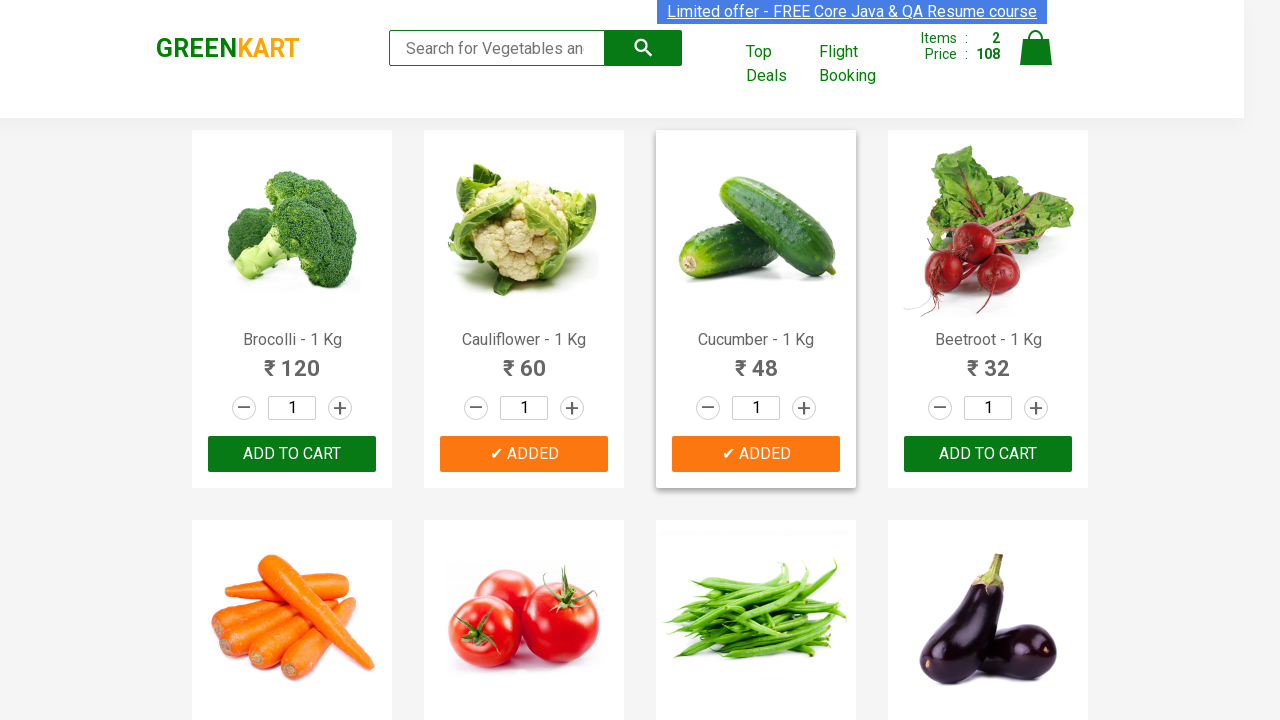